Tests iframe handling by switching to an iframe and filling a form field within it

Starting URL: https://www.w3schools.com/html/tryit.asp?filename=tryhtml_form_submit

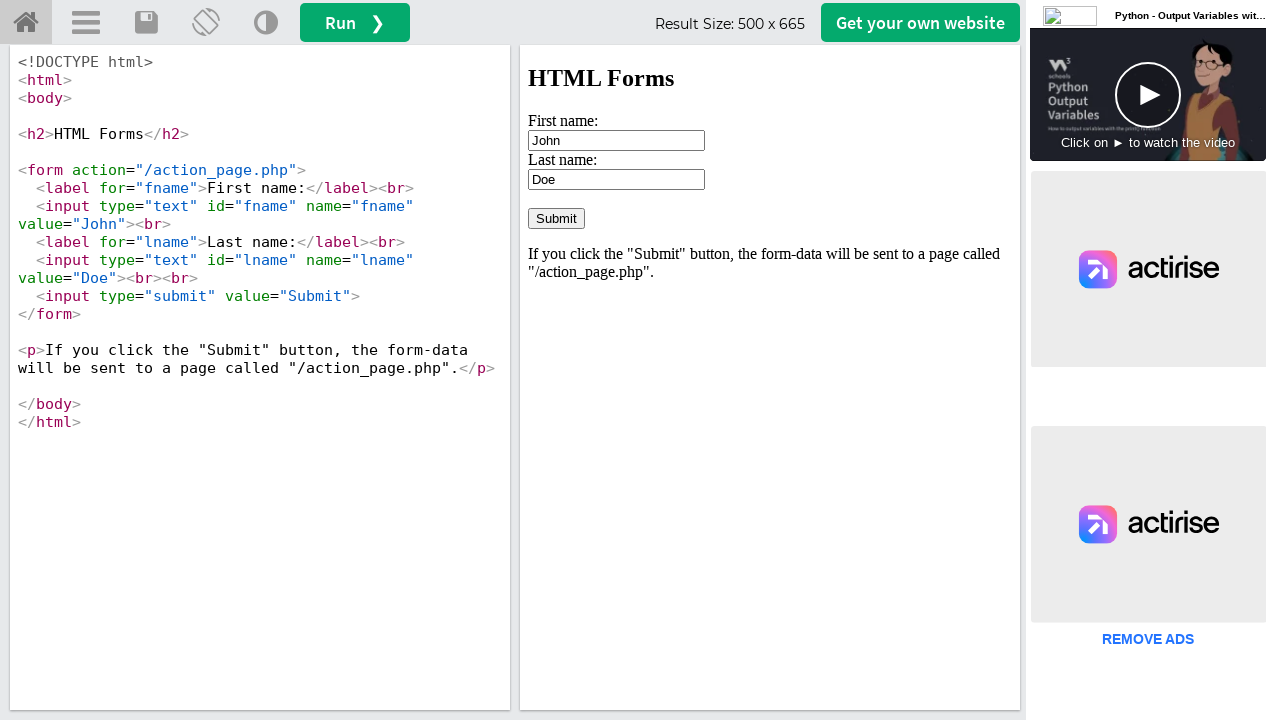

Located iframe with id 'iframeResult'
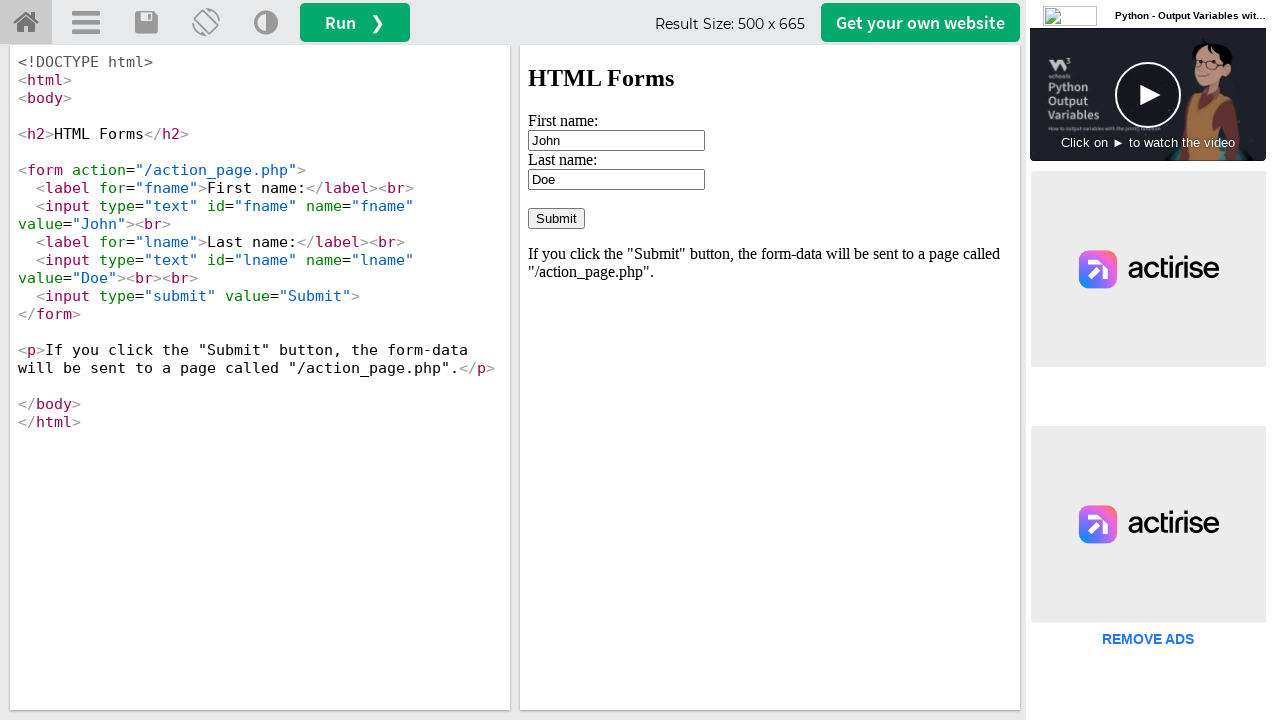

Filled first name field with 'Pinkey' in iframe on iframe#iframeResult >> internal:control=enter-frame >> #fname
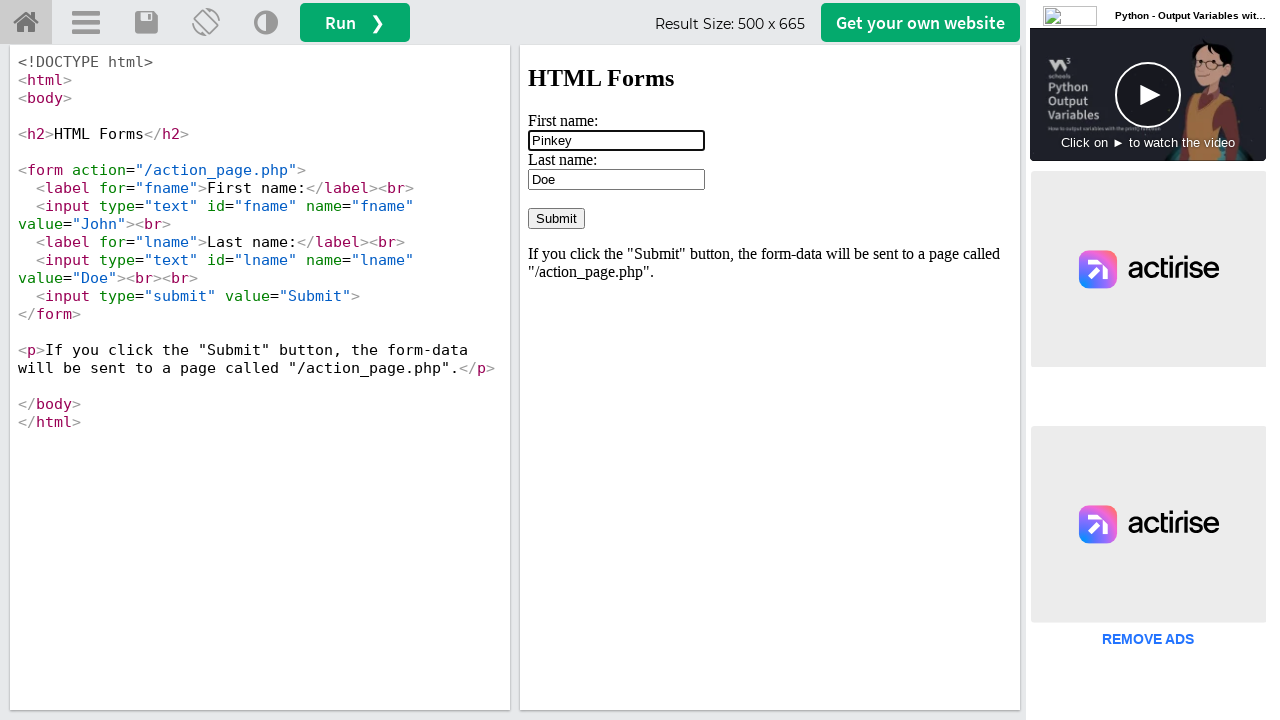

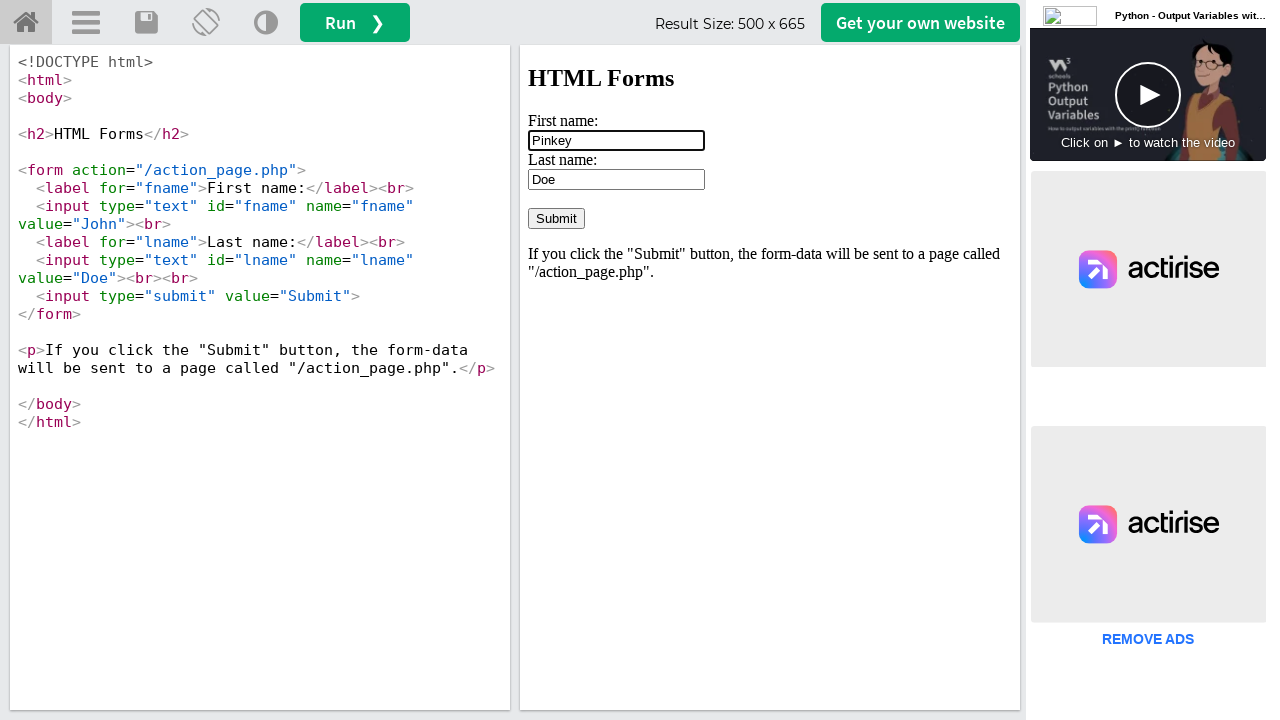